Tests explicit wait functionality by waiting for a price to change to $100, then clicking a book button, reading a value, calculating a mathematical result, and submitting the answer

Starting URL: http://suninjuly.github.io/explicit_wait2.html

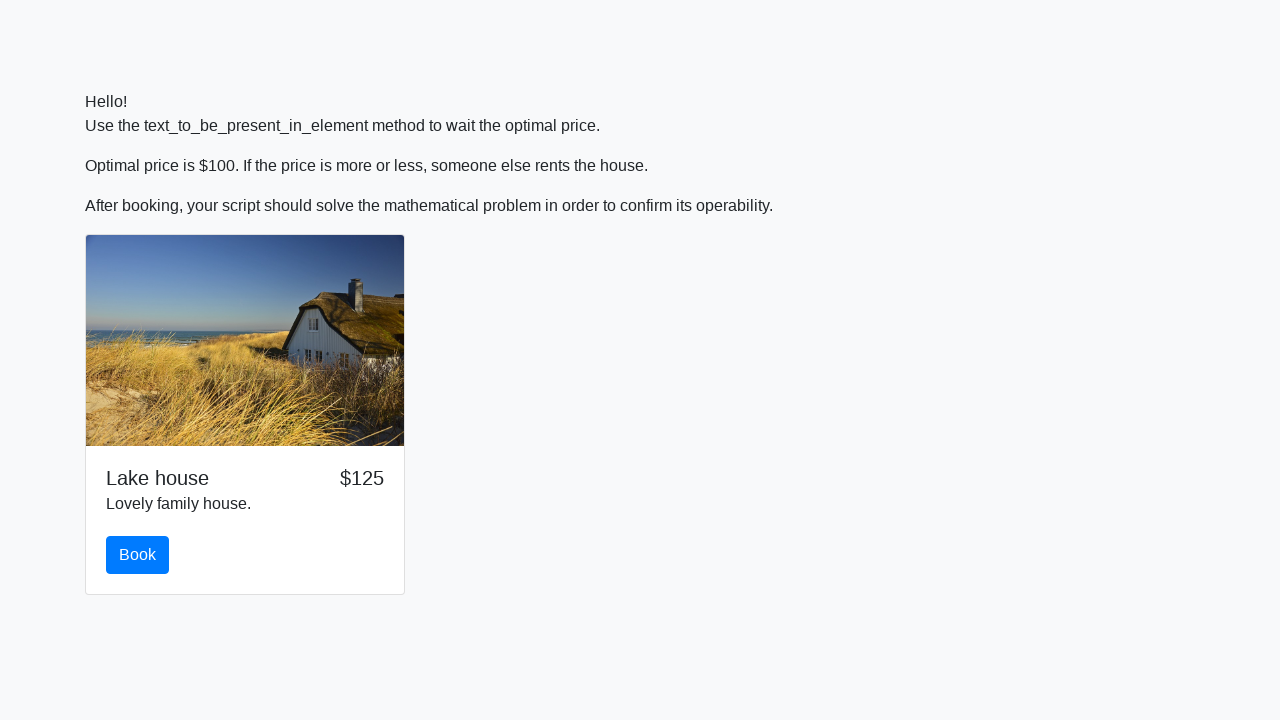

Waited for price to change to $100
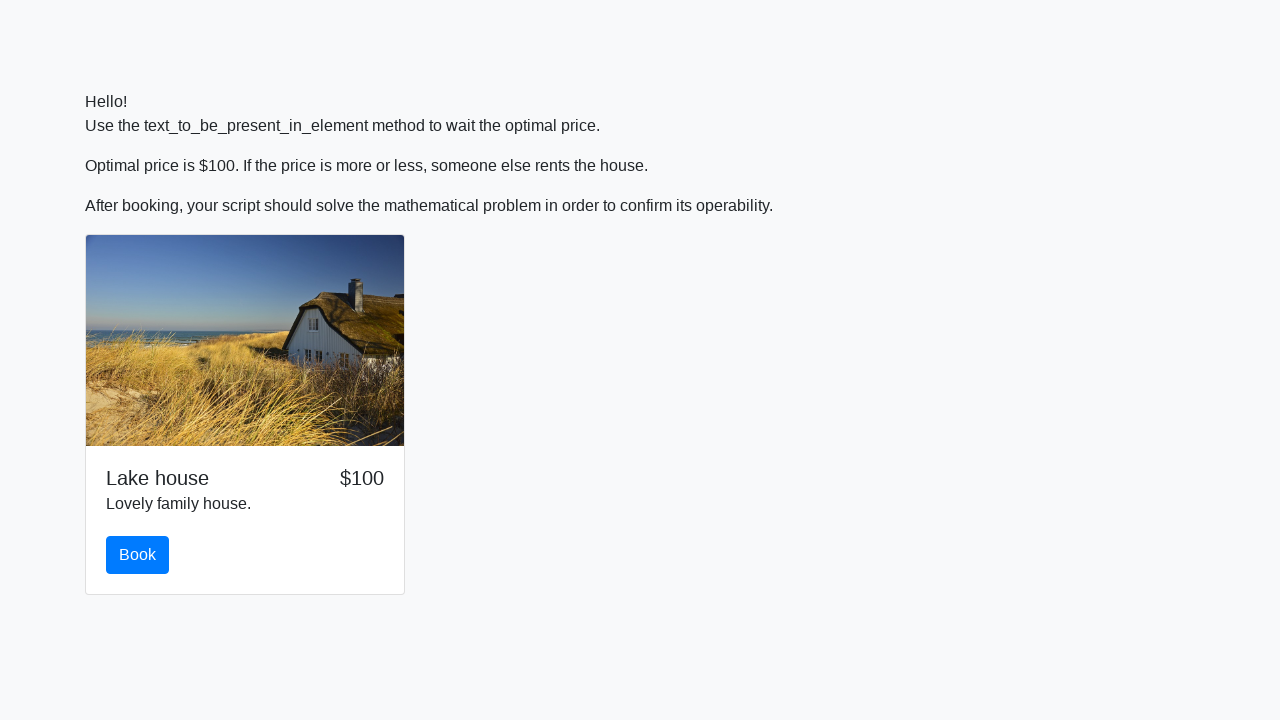

Clicked the book button at (138, 555) on #book
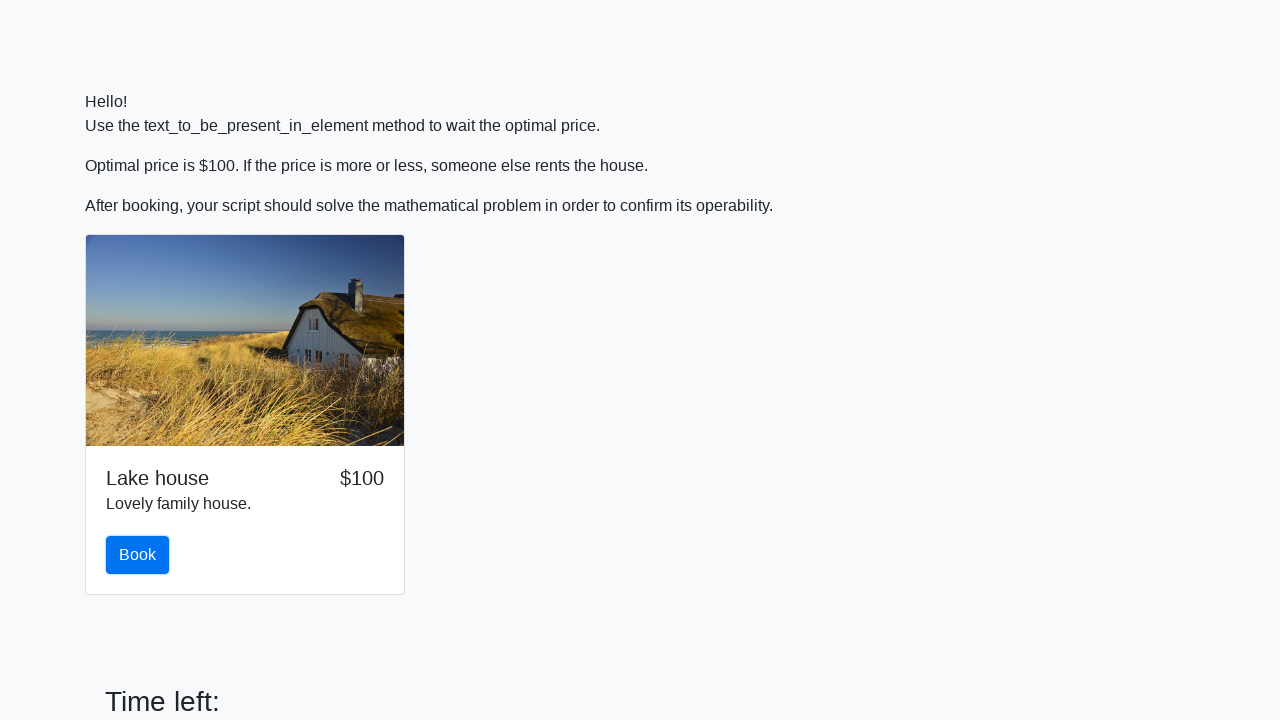

Read input value: 912
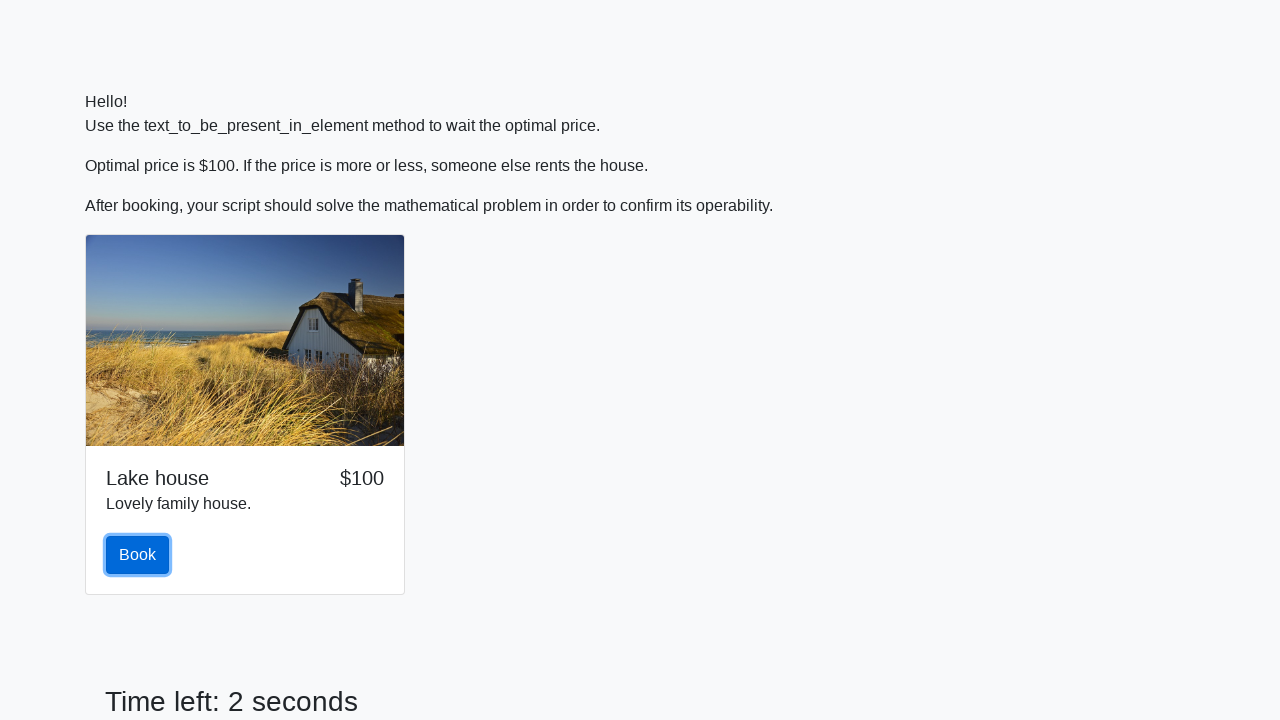

Calculated and filled answer field with result: 2.269798300658192 on #answer
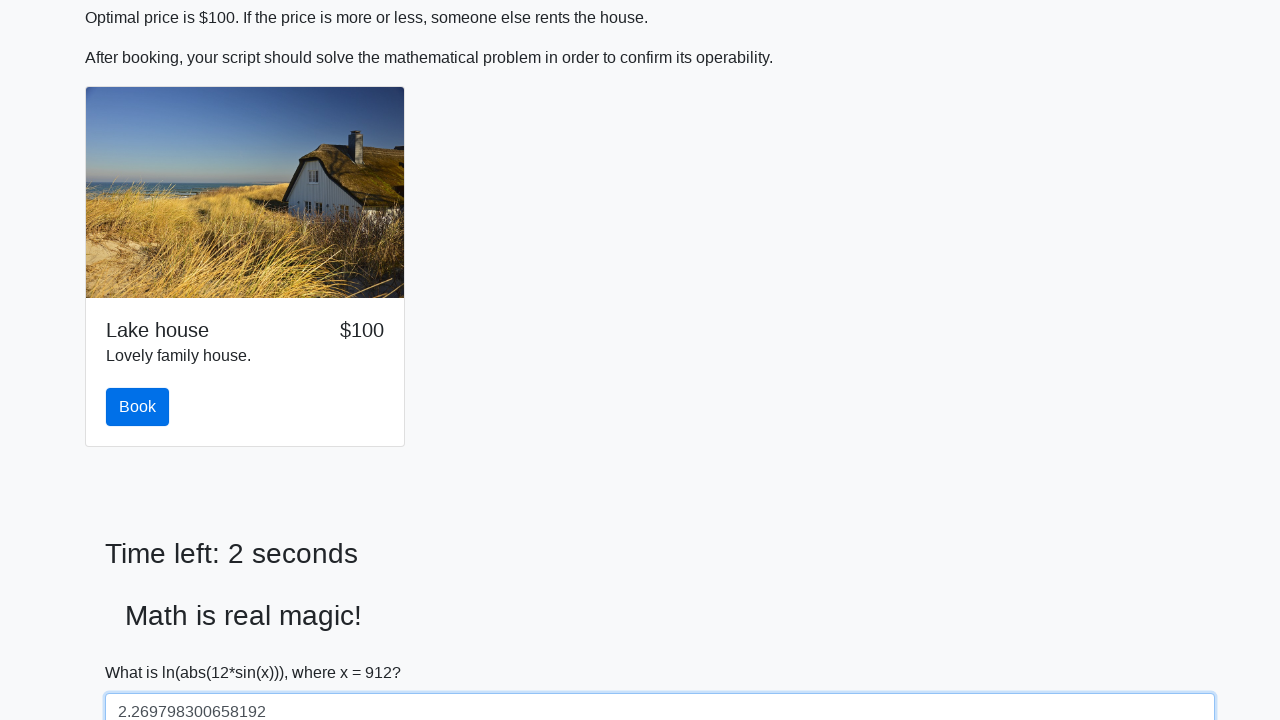

Clicked the solve/submit button at (143, 651) on #solve
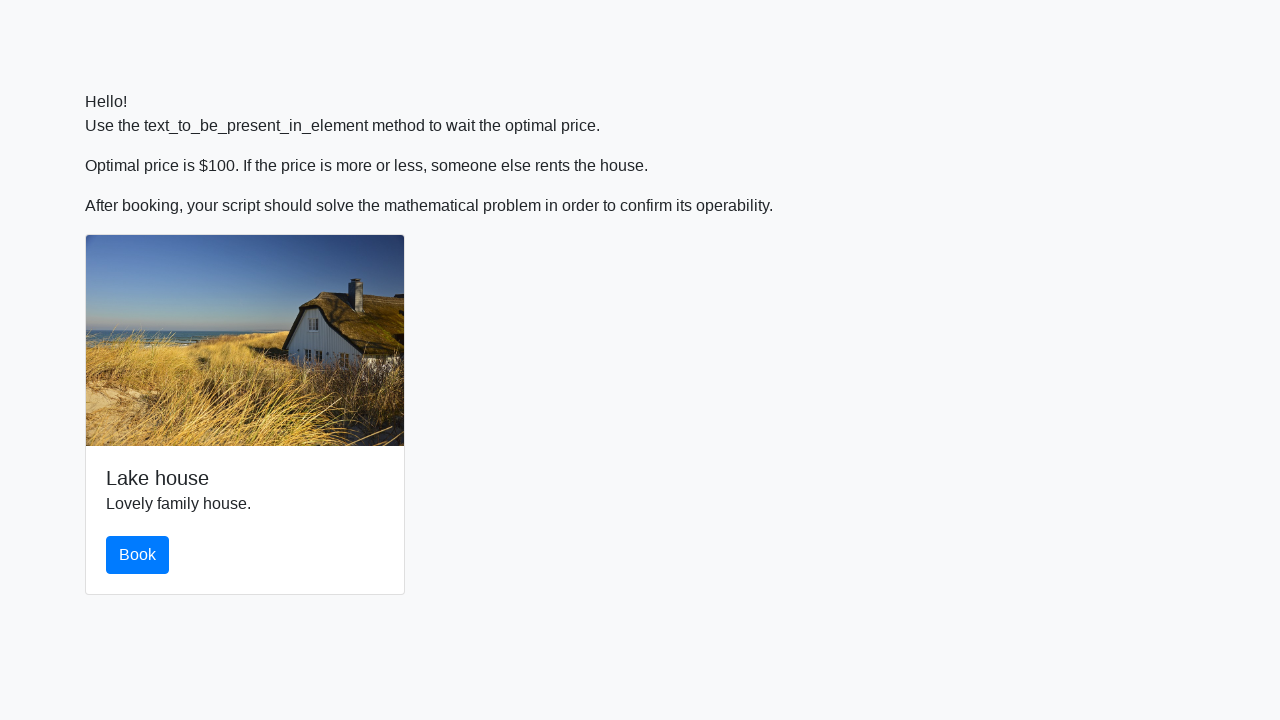

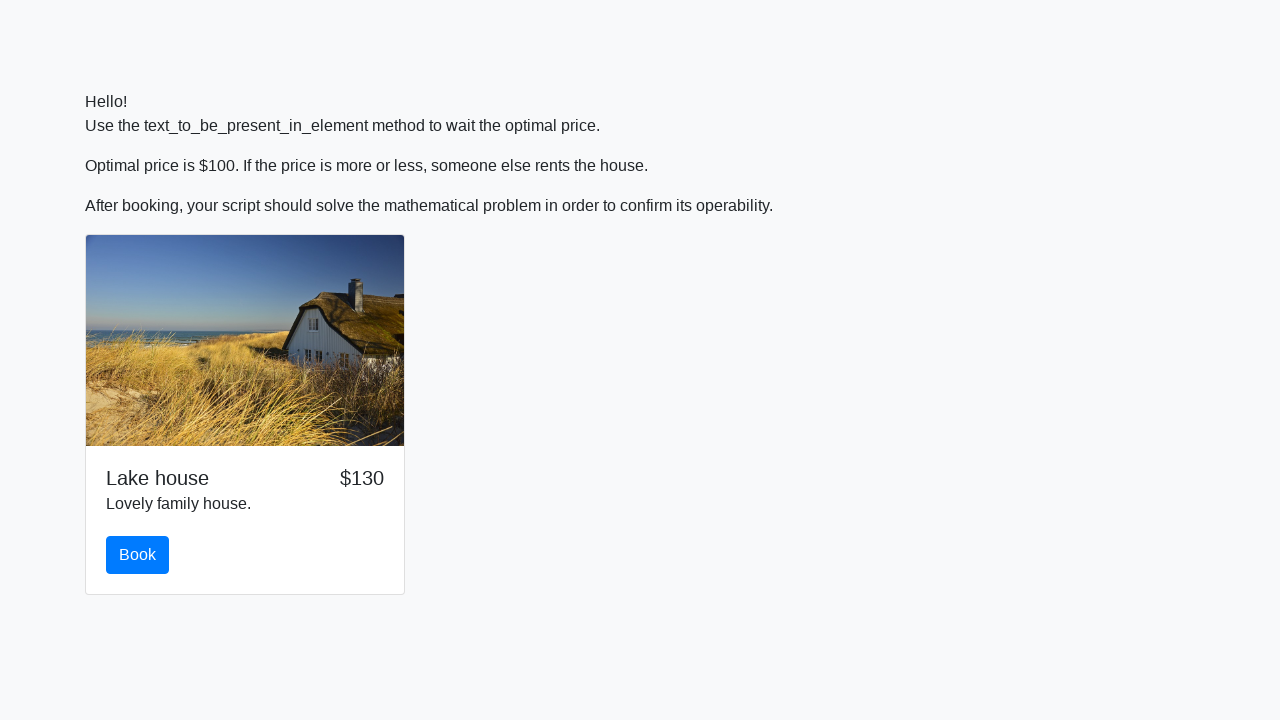